Tests the search functionality on python.org by entering "pycon" in the search box and submitting the search form, then verifying results are returned.

Starting URL: https://www.python.org

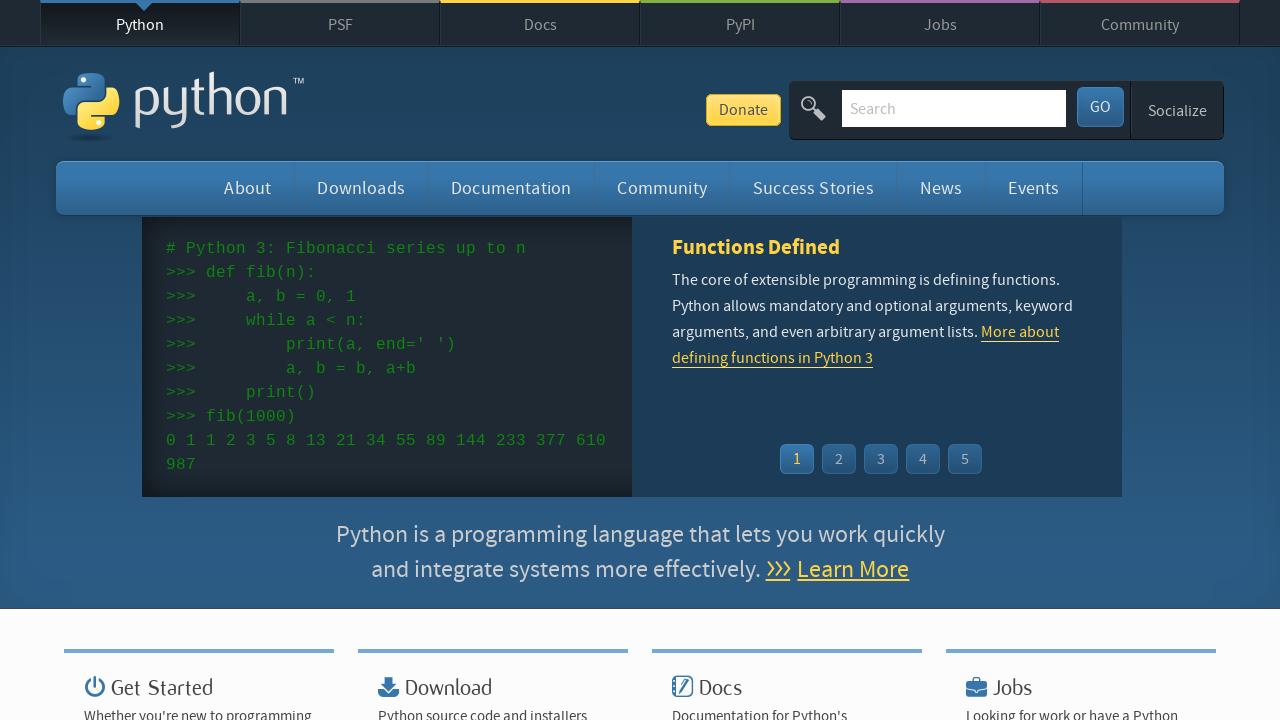

Verified page title contains 'Python'
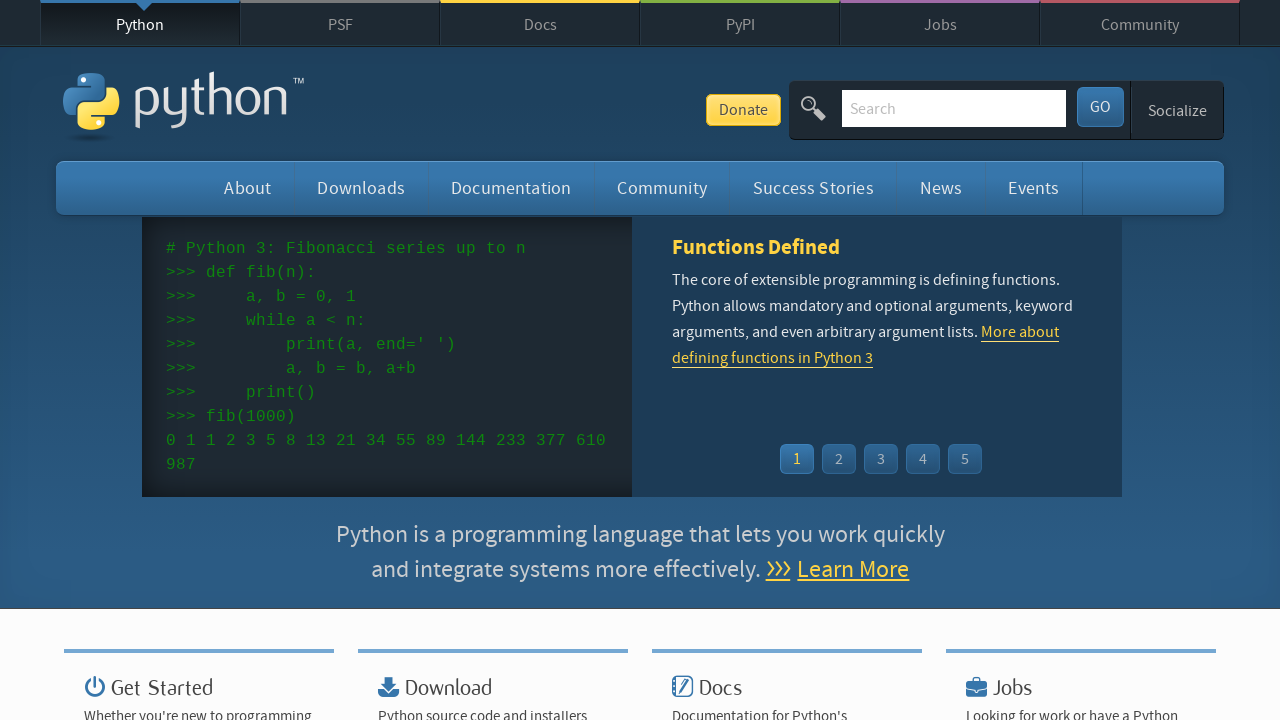

Filled search box with 'pycon' on input[name='q']
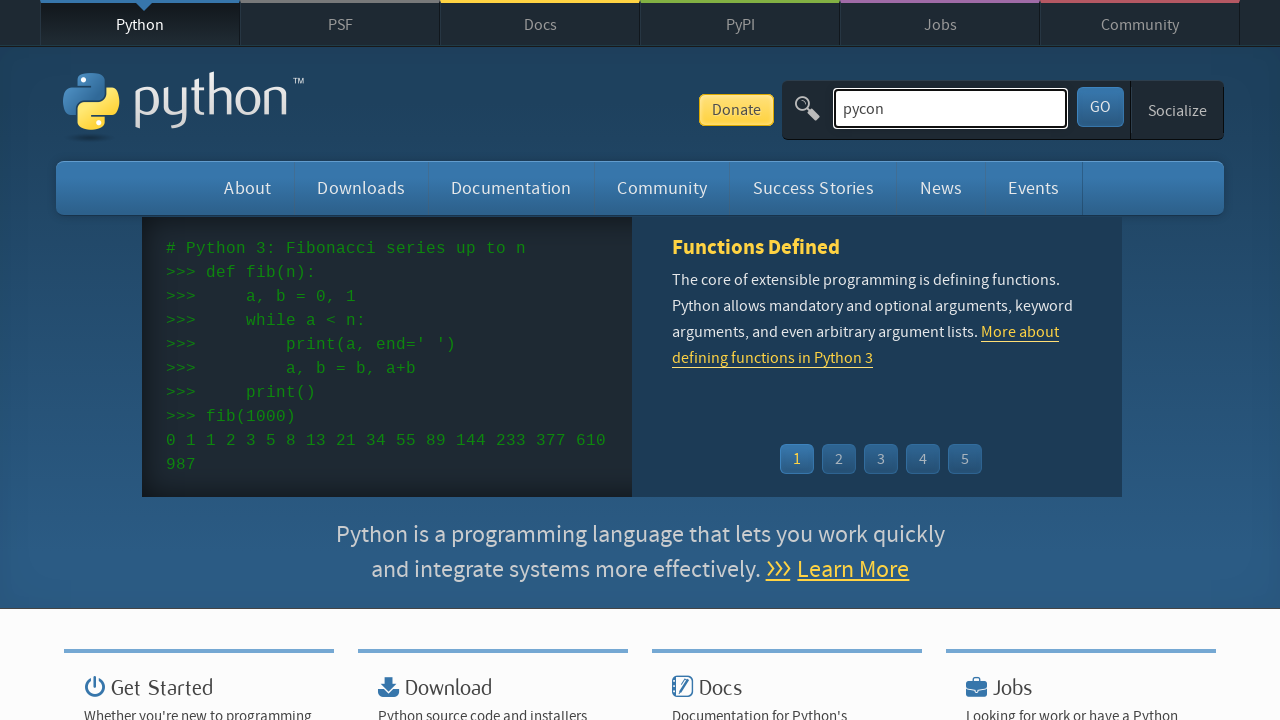

Pressed Enter to submit search form on input[name='q']
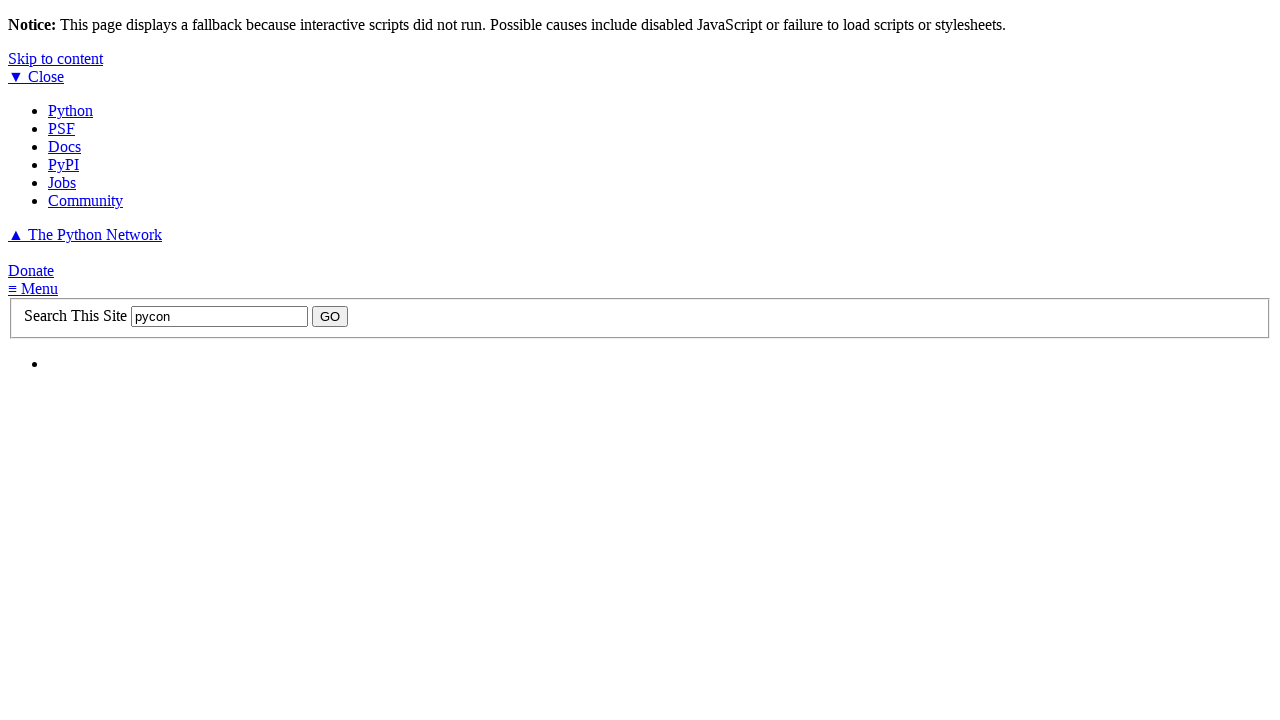

Waited for network to be idle and page to fully load
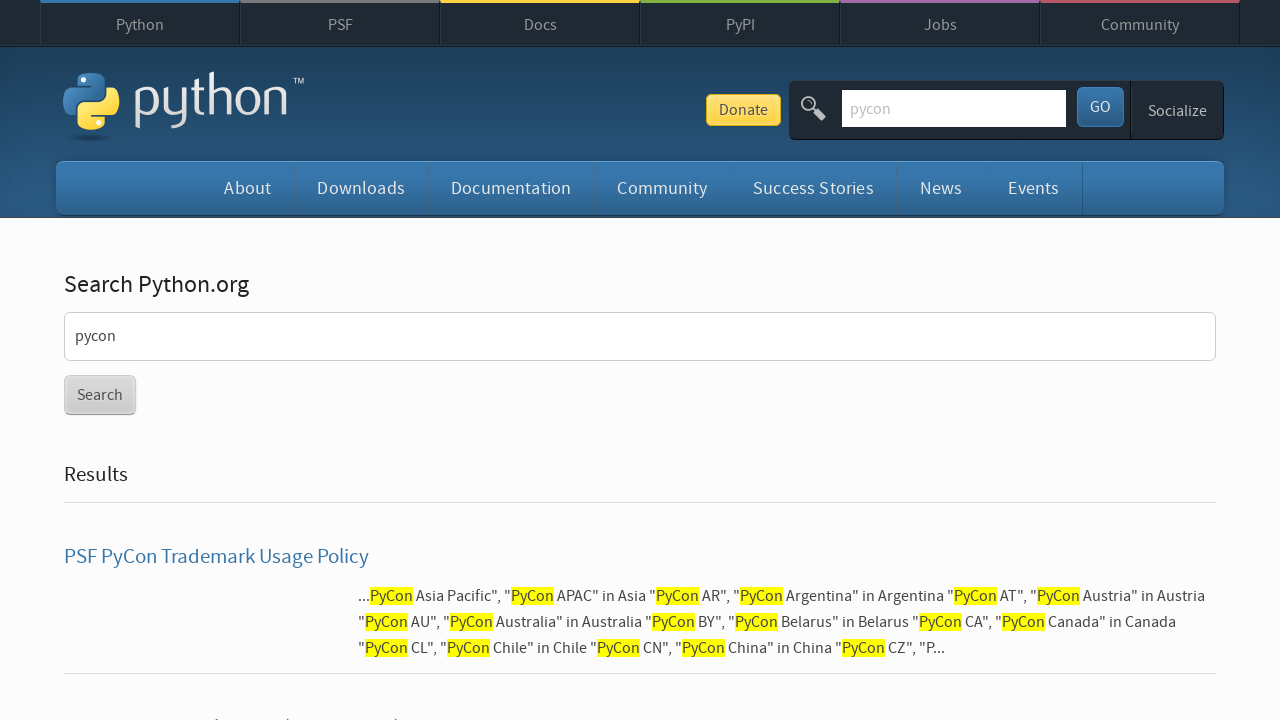

Verified search results were returned (no 'No results found' message)
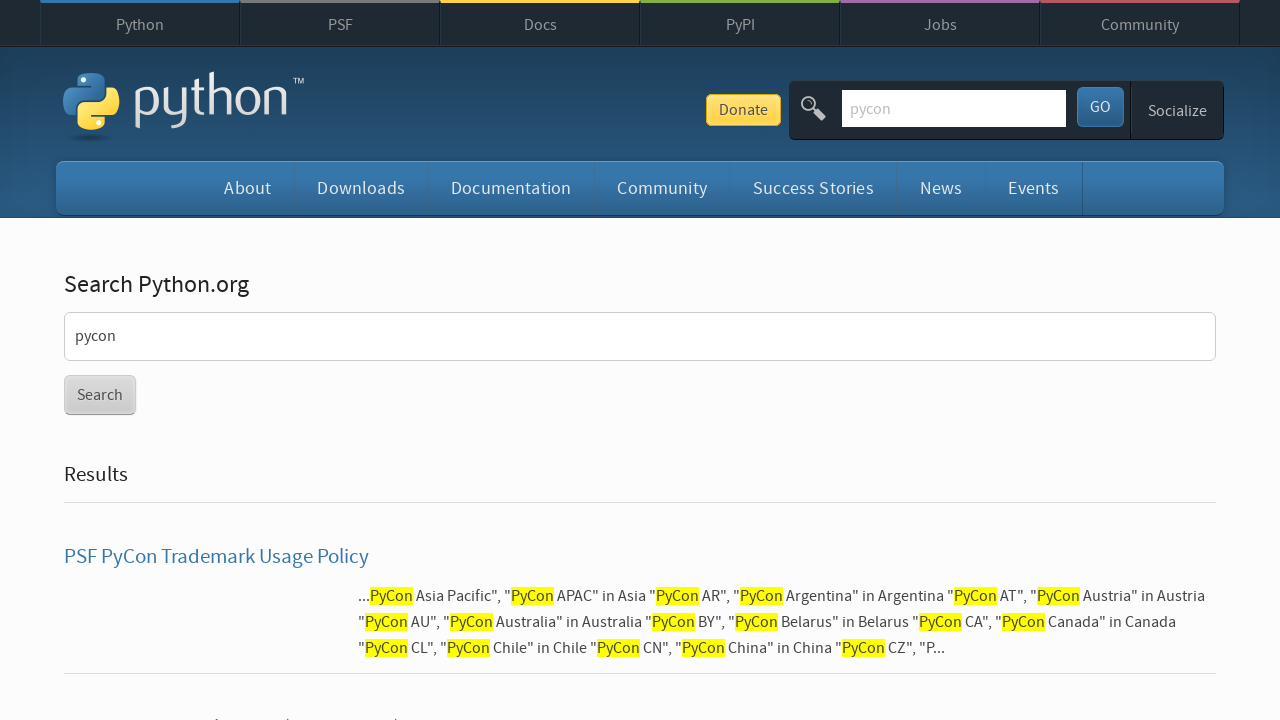

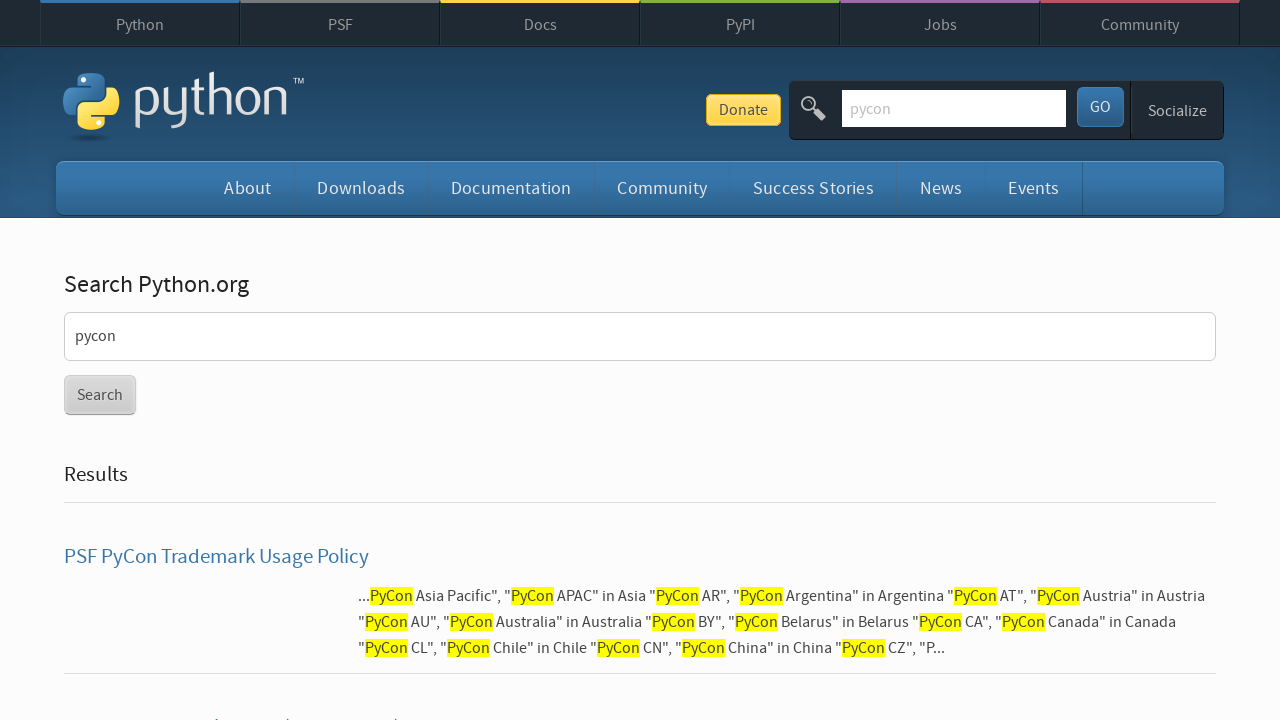